Tests browser window management functionality including maximizing, minimizing, fullscreen mode, and setting custom window position and size.

Starting URL: https://techproeducation.com

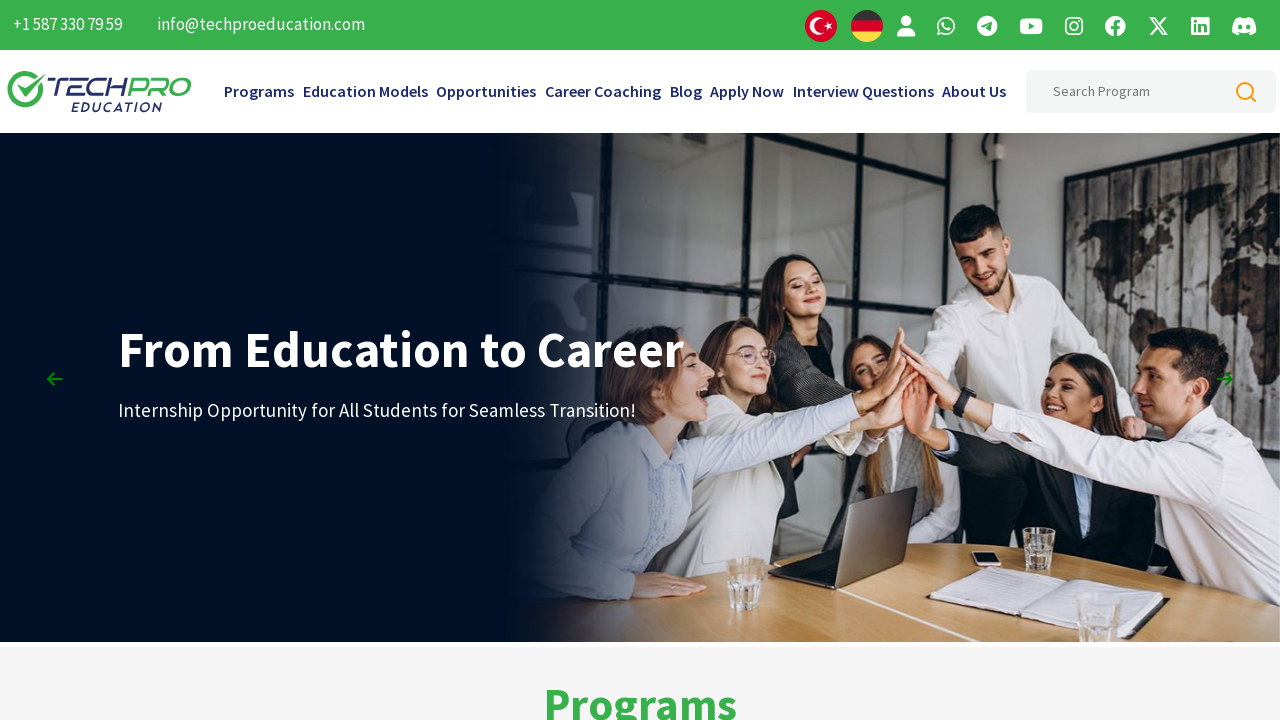

Set viewport to maximum size (1920x1080)
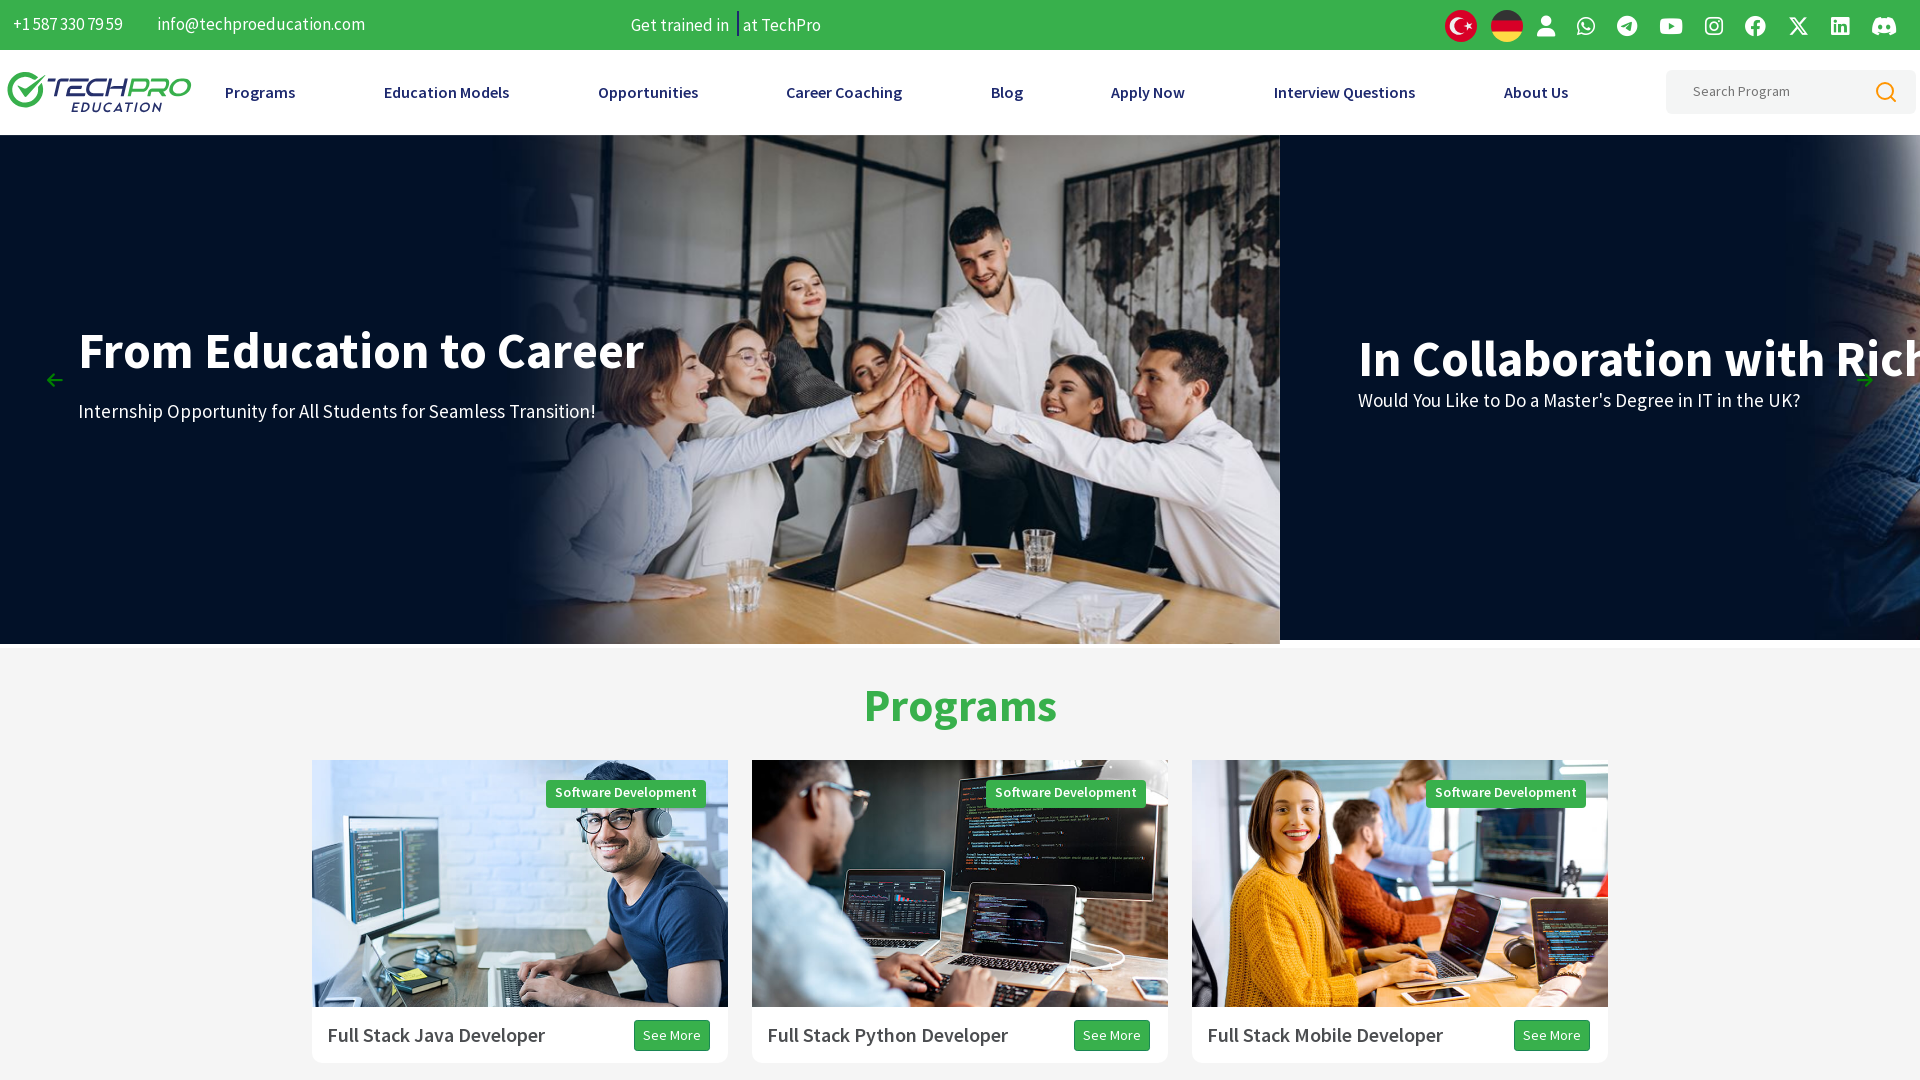

Waited 1 second for viewport adjustment
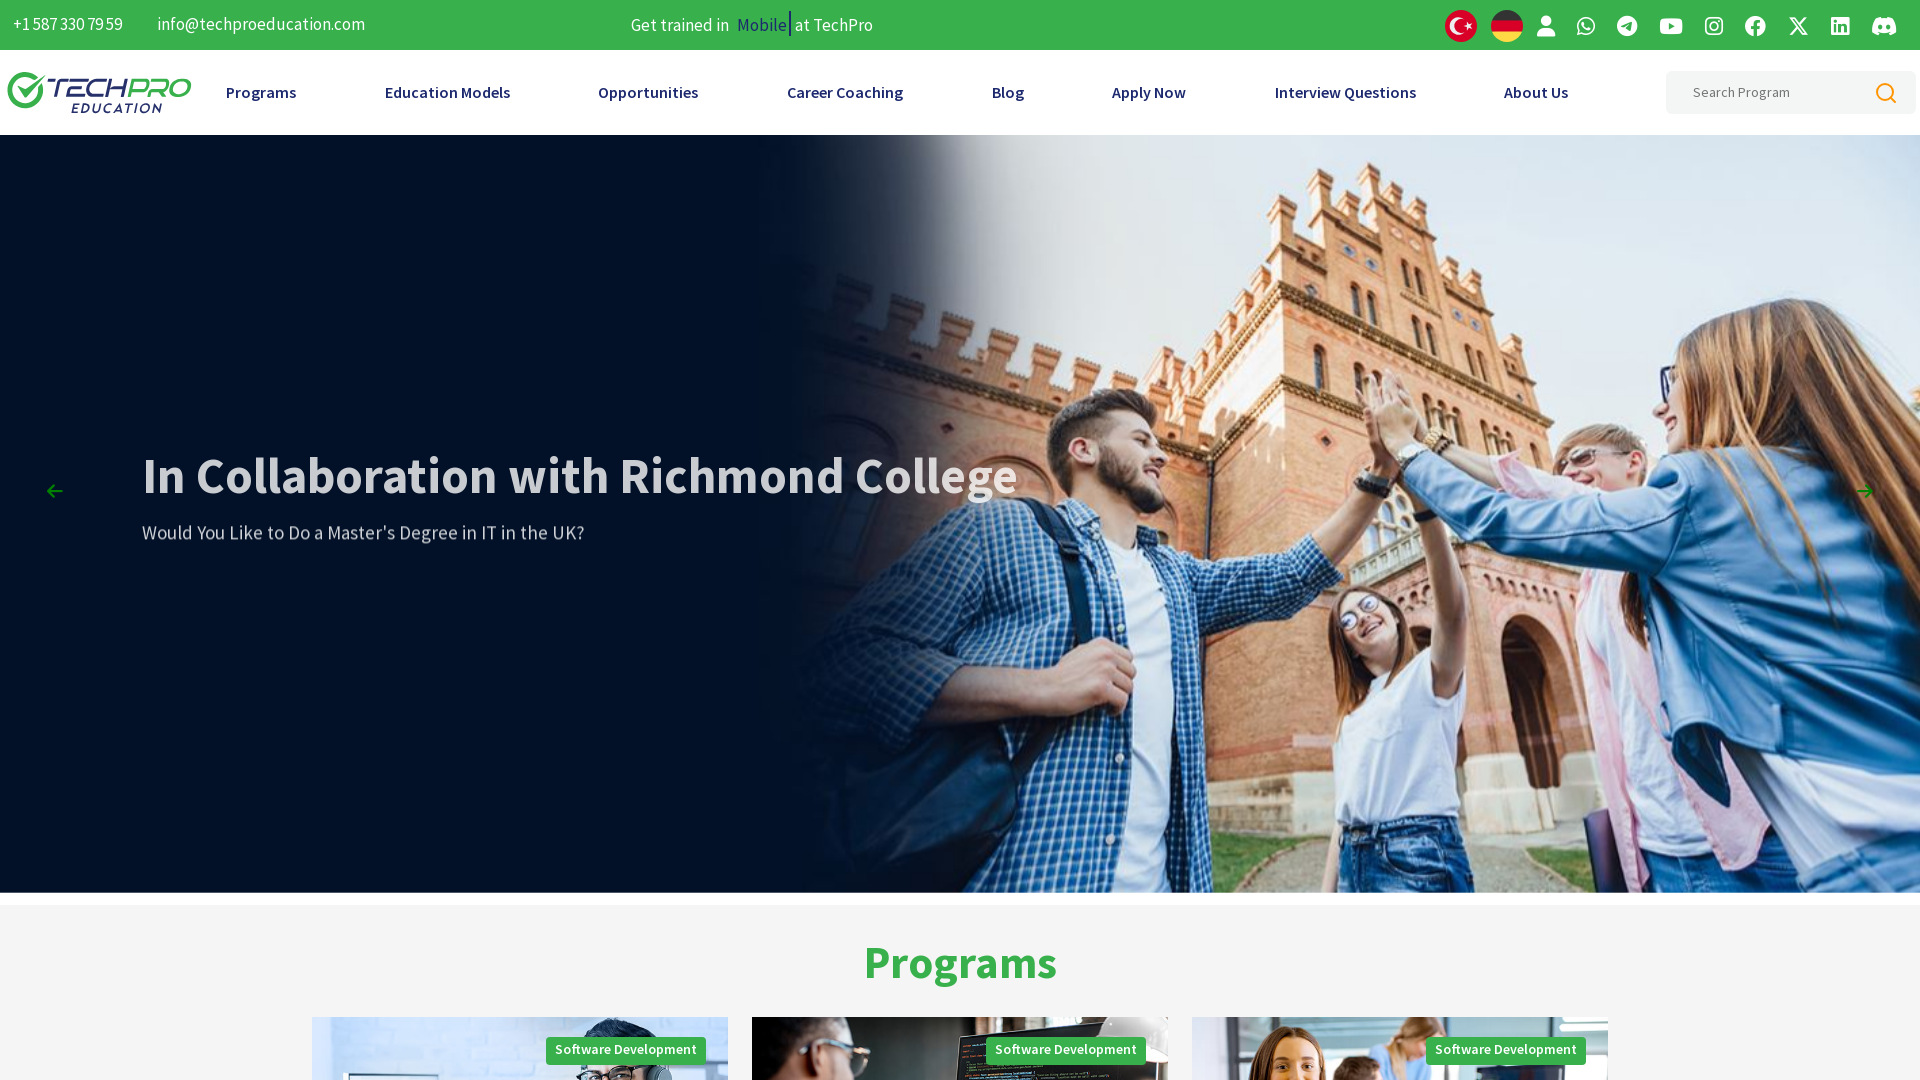

Waited 3 seconds before resizing viewport
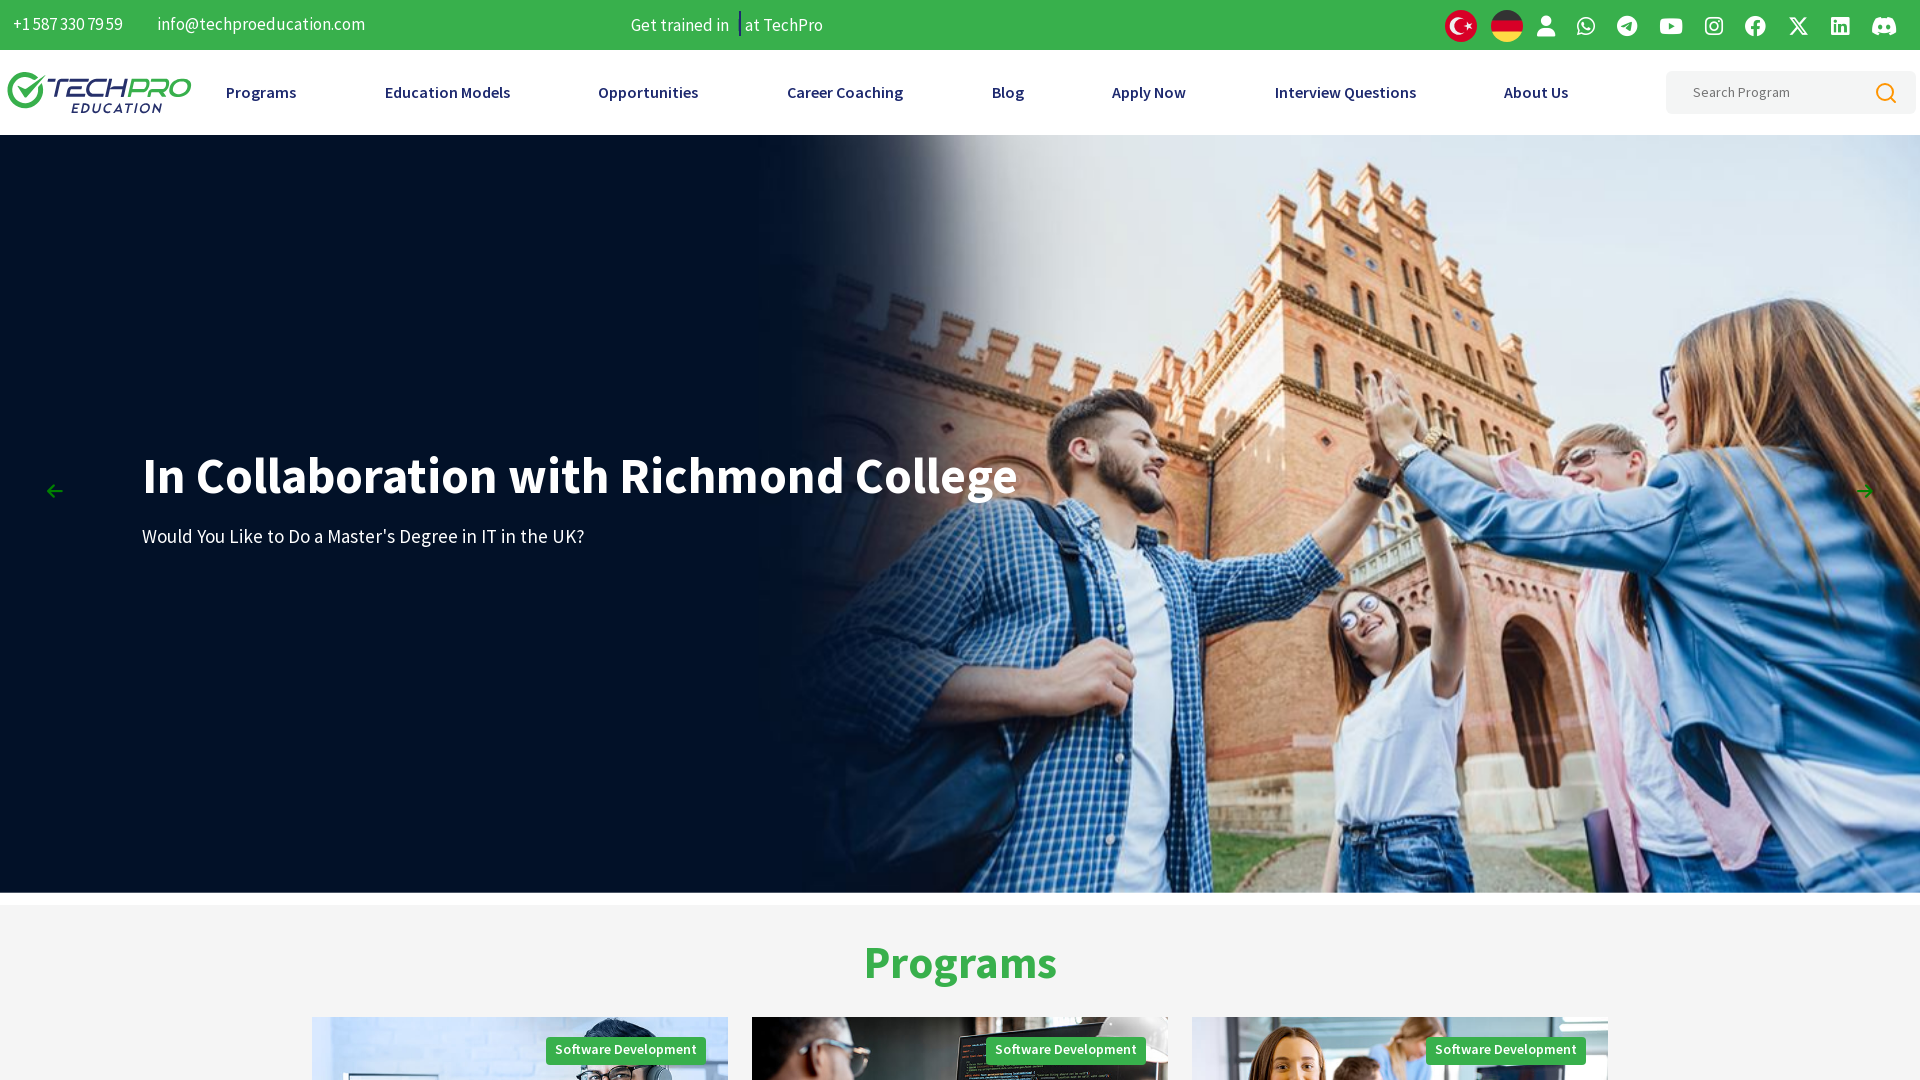

Set viewport to custom size (600x600)
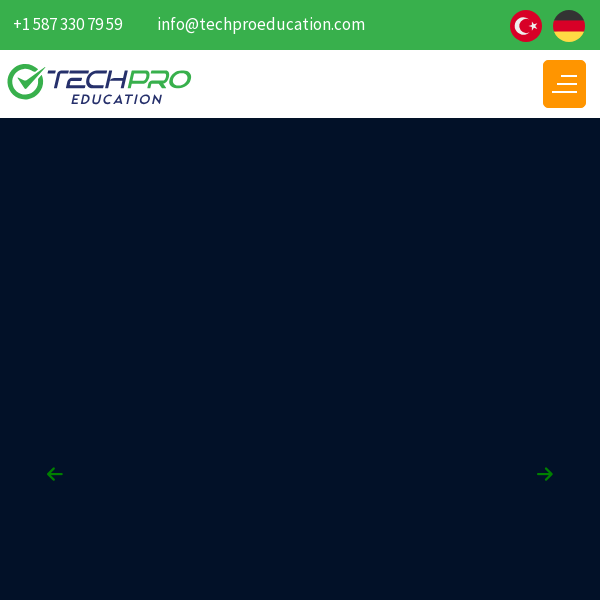

Waited 1 second to observe viewport changes
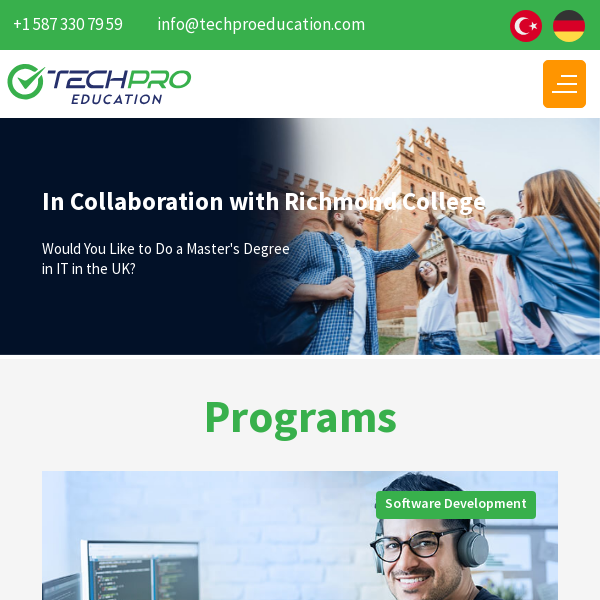

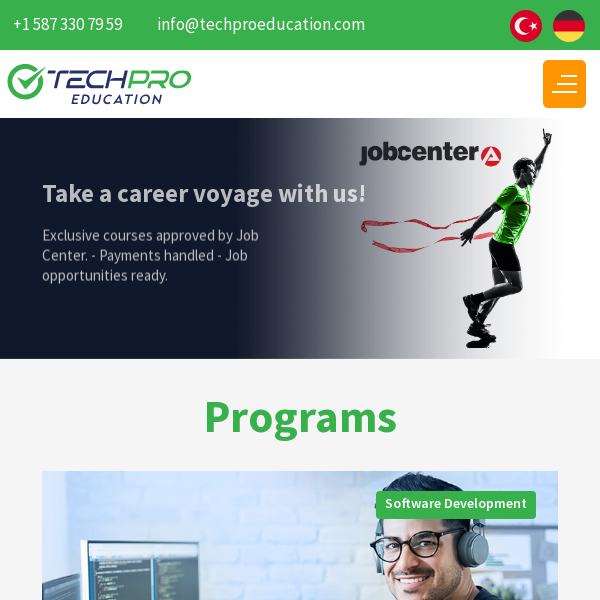